Tests registration form by filling email, first name, and last name fields

Starting URL: https://demo.automationtesting.in/Register.html

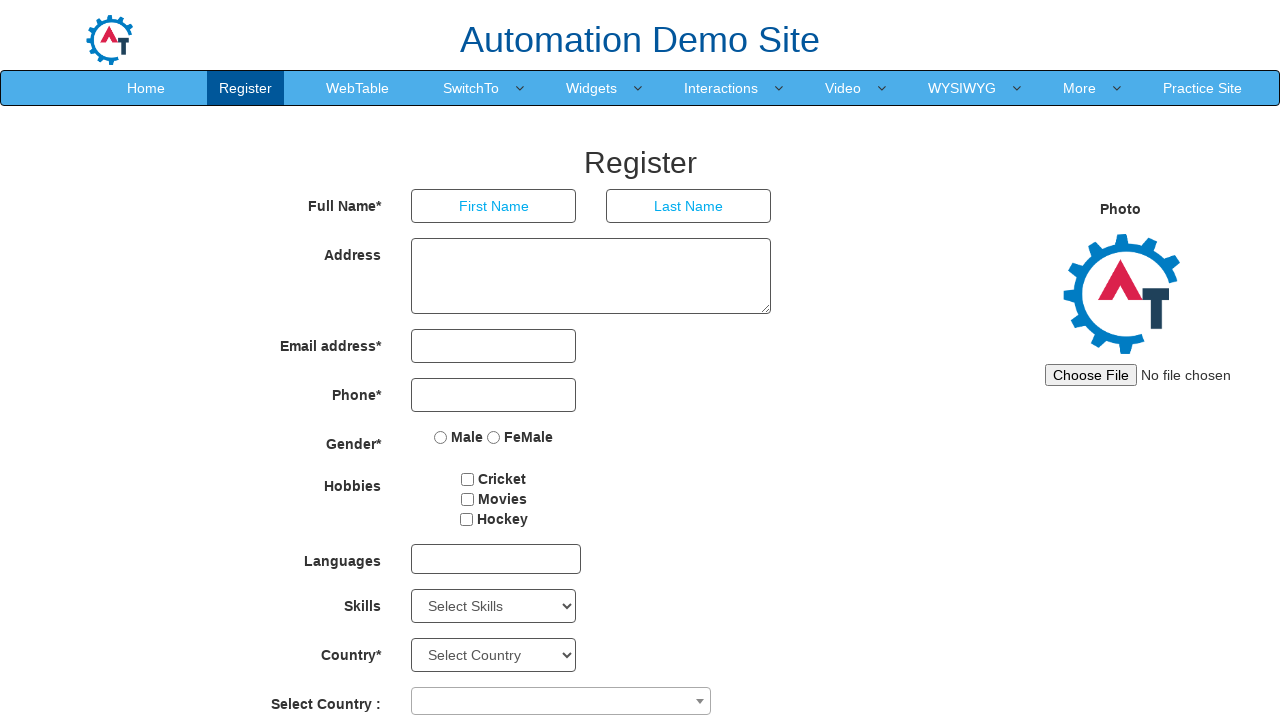

Filled email field with 'testuser789@gmail.com' on input[type='email']
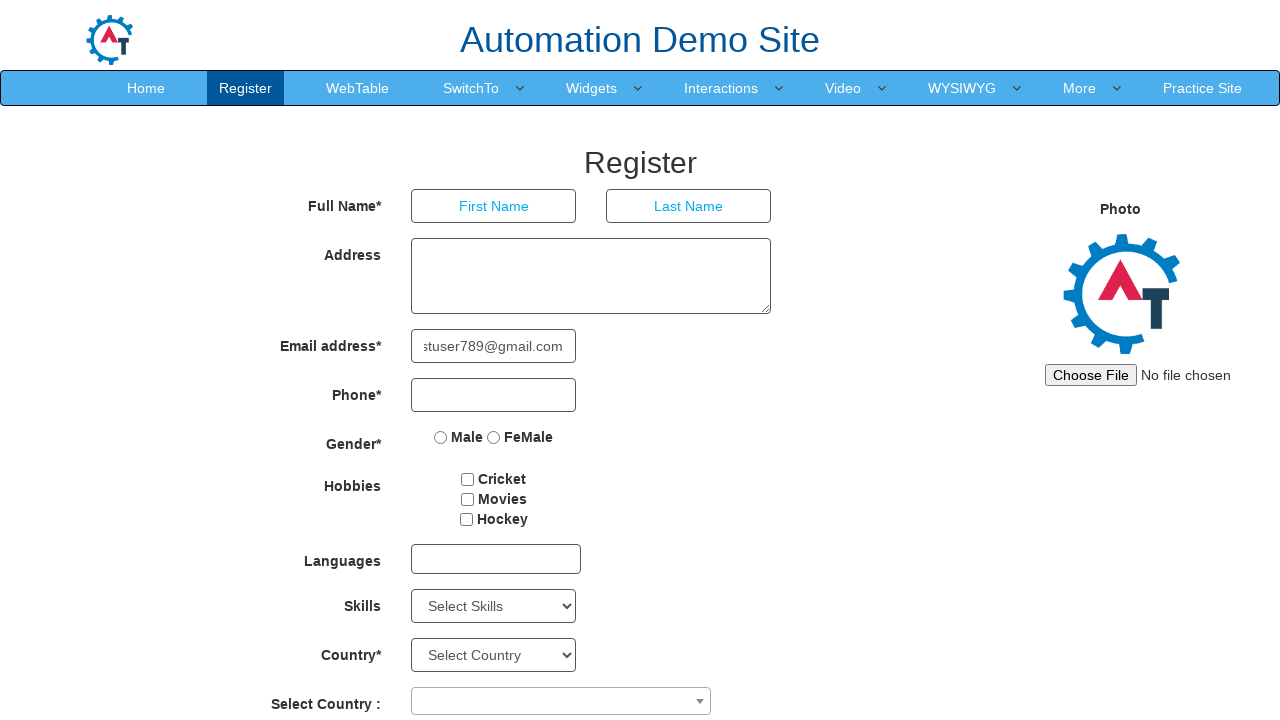

Filled first name field with 'Marcus' on (//input[@type='text'])[1]
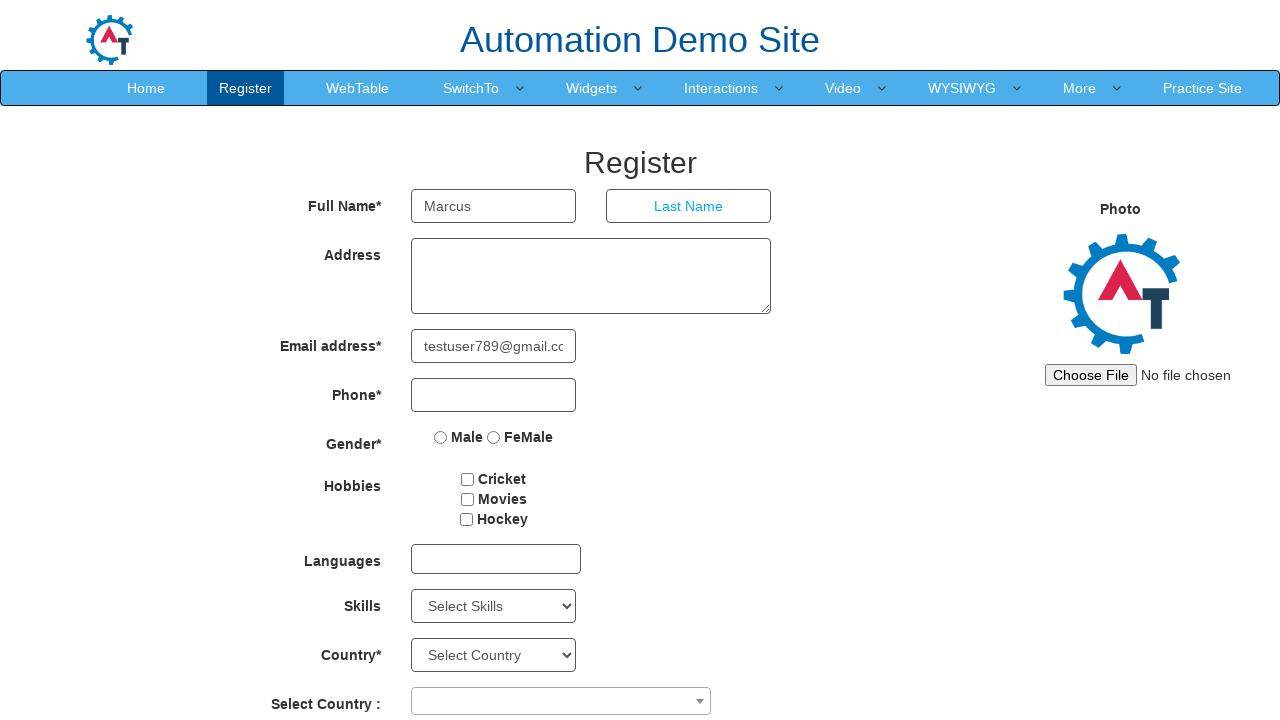

Filled last name field with 'Johnson' on (//input[@type='text'])[2]
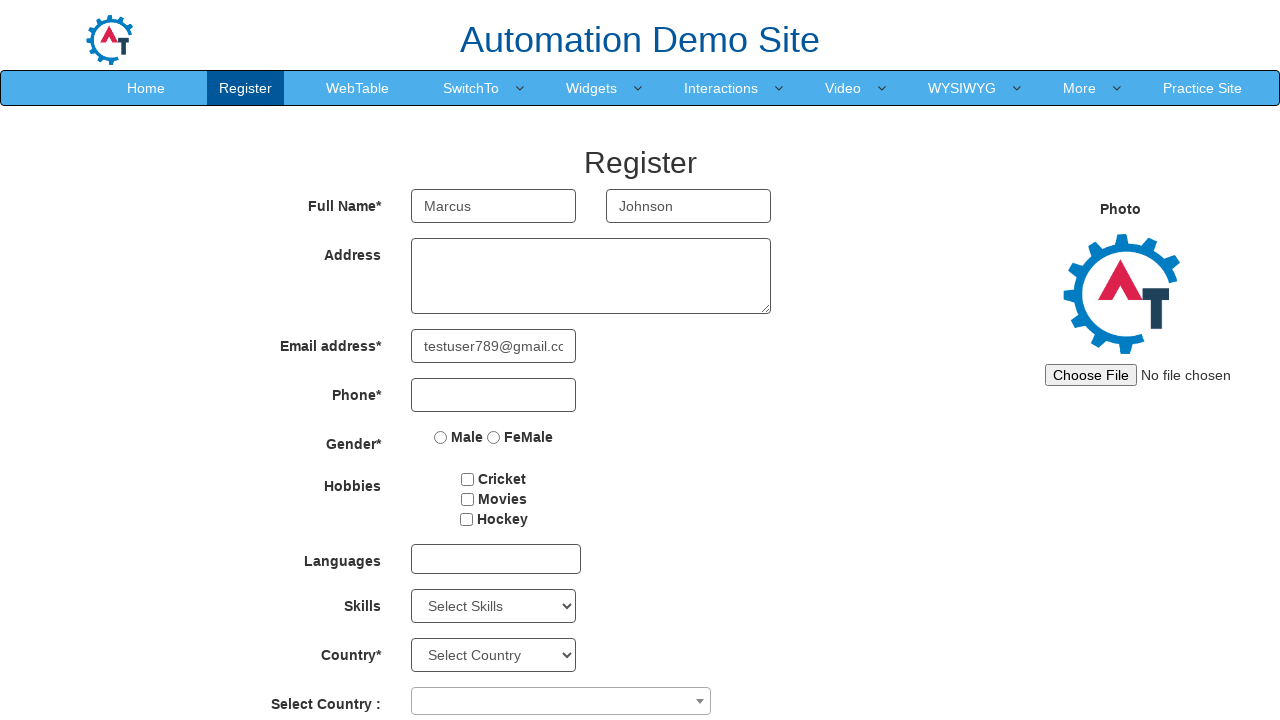

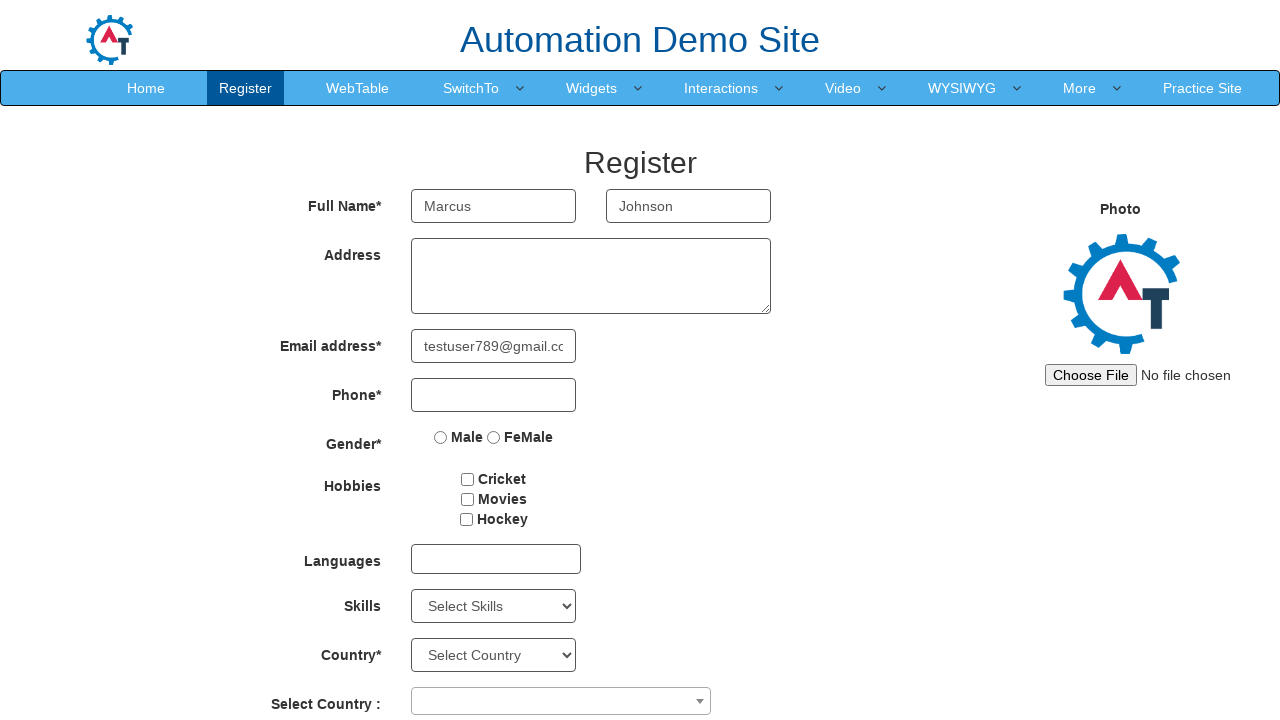